Tests form submission by clicking a dynamically calculated link, then filling out a form with first name, last name, city, and country fields before submitting.

Starting URL: http://suninjuly.github.io/find_link_text

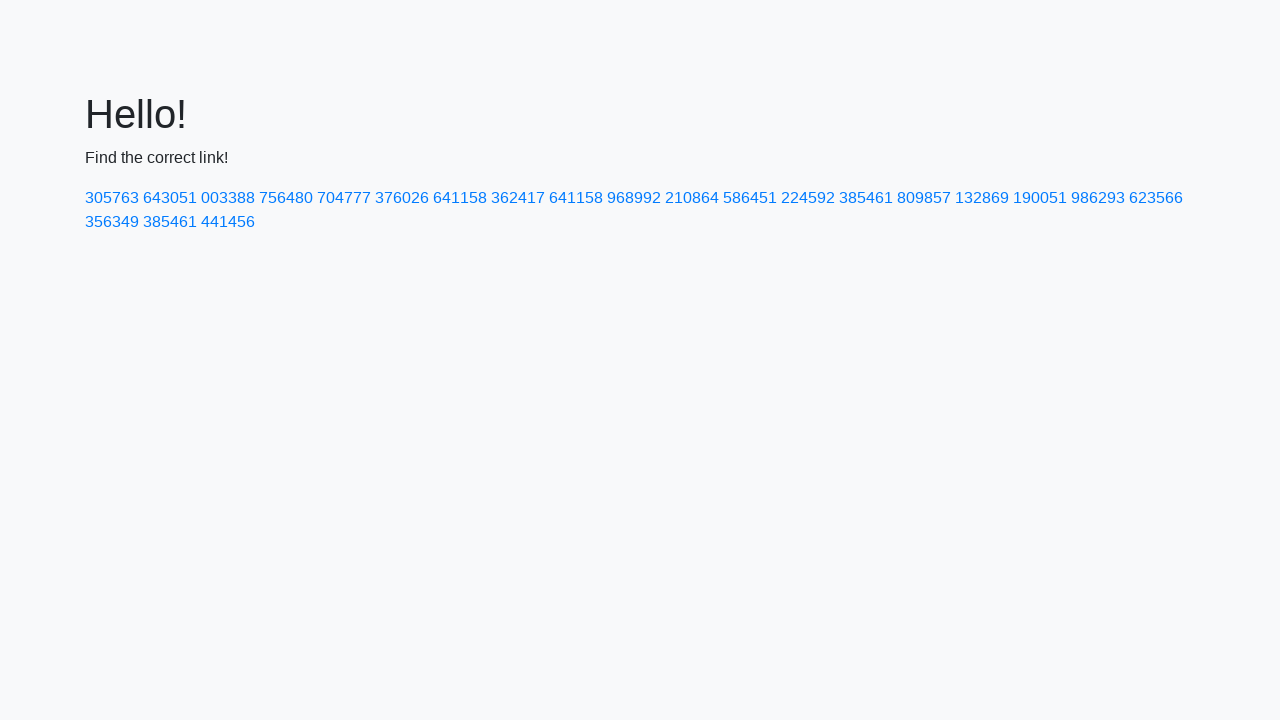

Calculated dynamic link text using mathematical formula
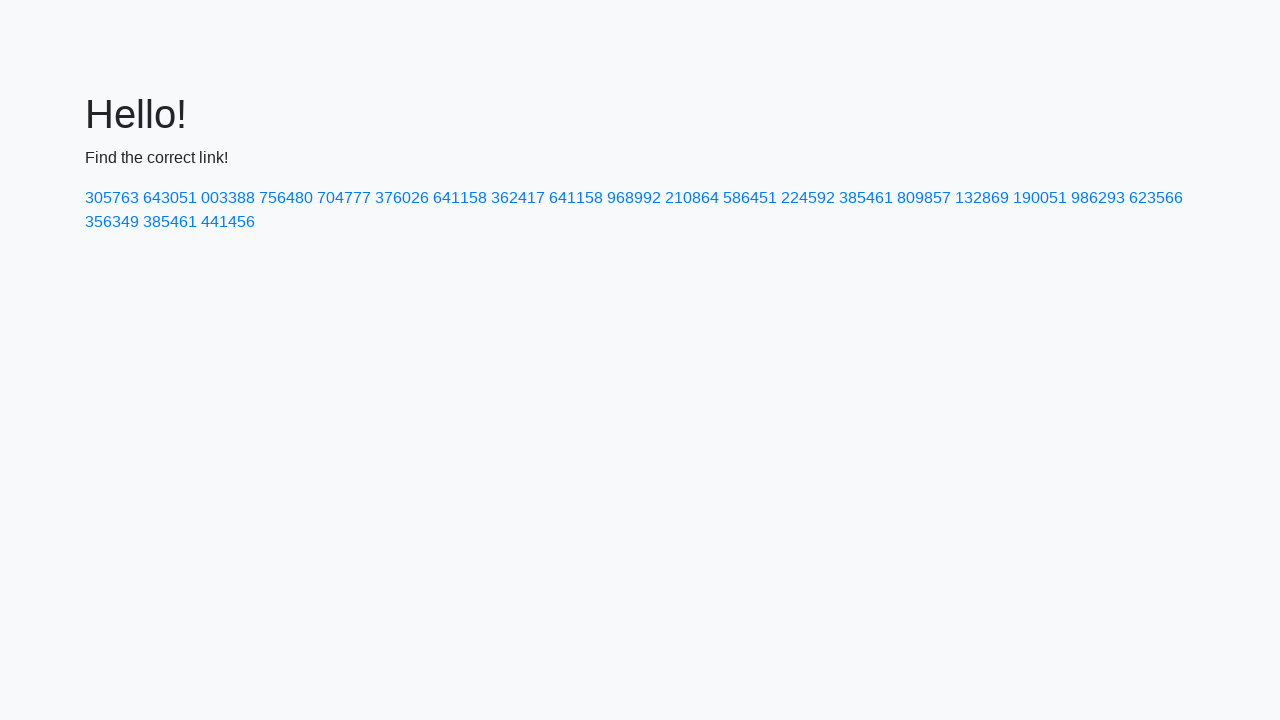

Clicked dynamically calculated link with text '224592' at (808, 198) on text=224592
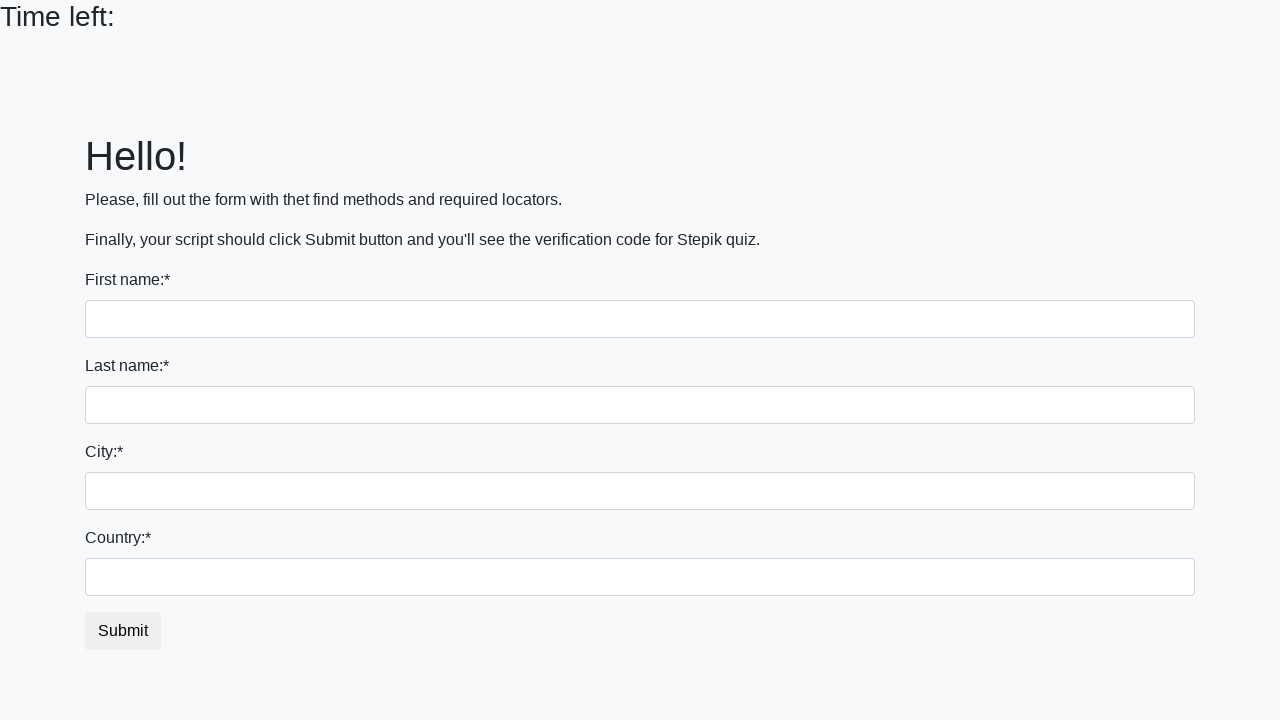

Filled first name field with 'Ivan' on input
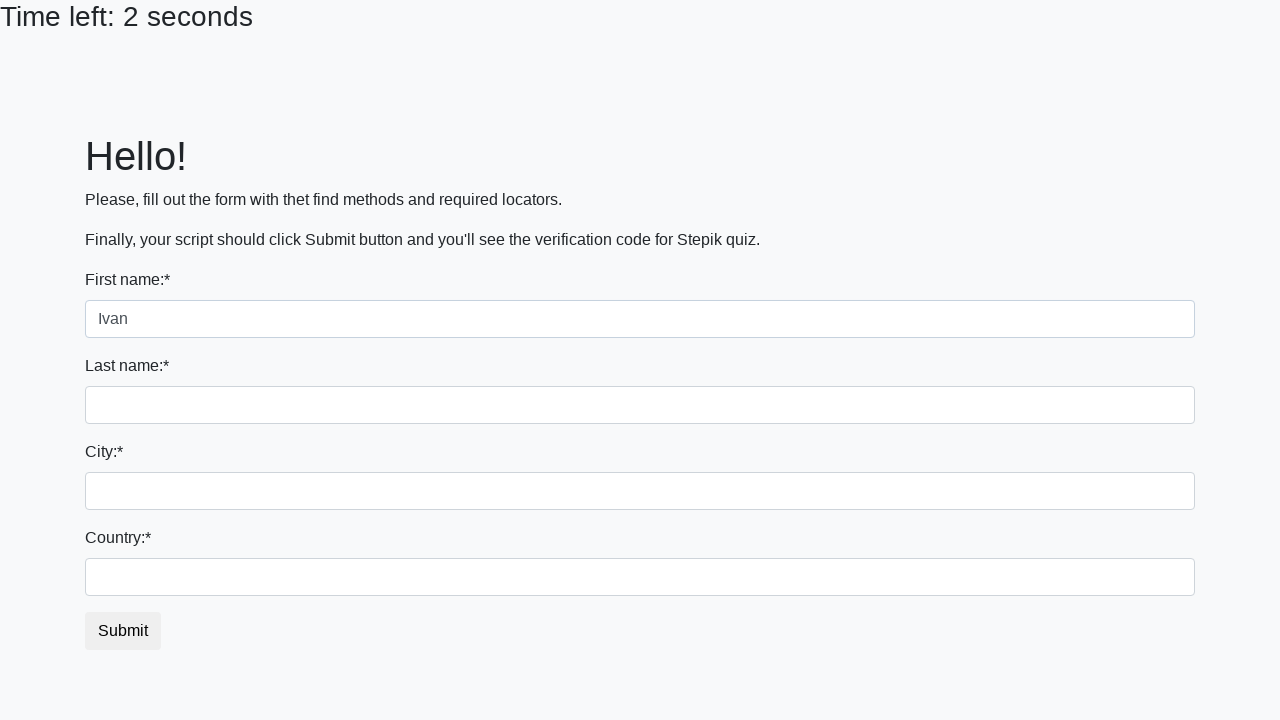

Filled last name field with 'Petrov' on input[name='last_name']
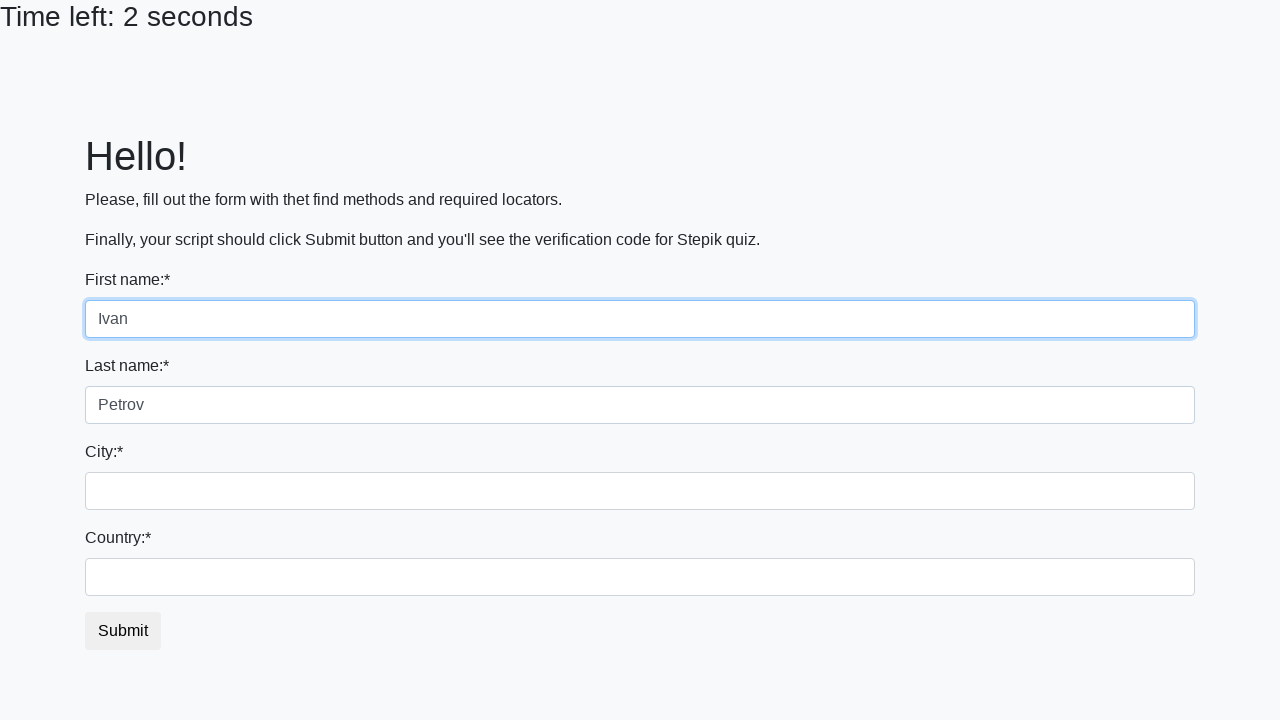

Filled city field with 'Smolensk' on .city
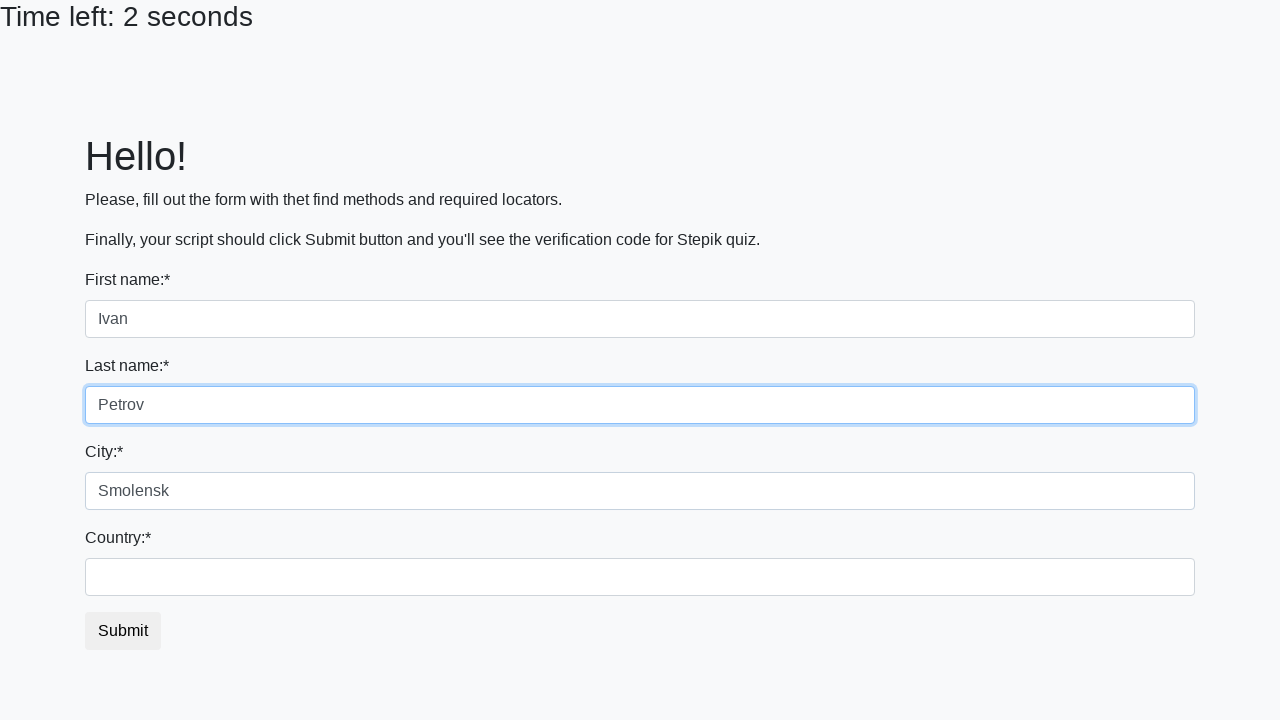

Filled country field with 'Russia' on #country
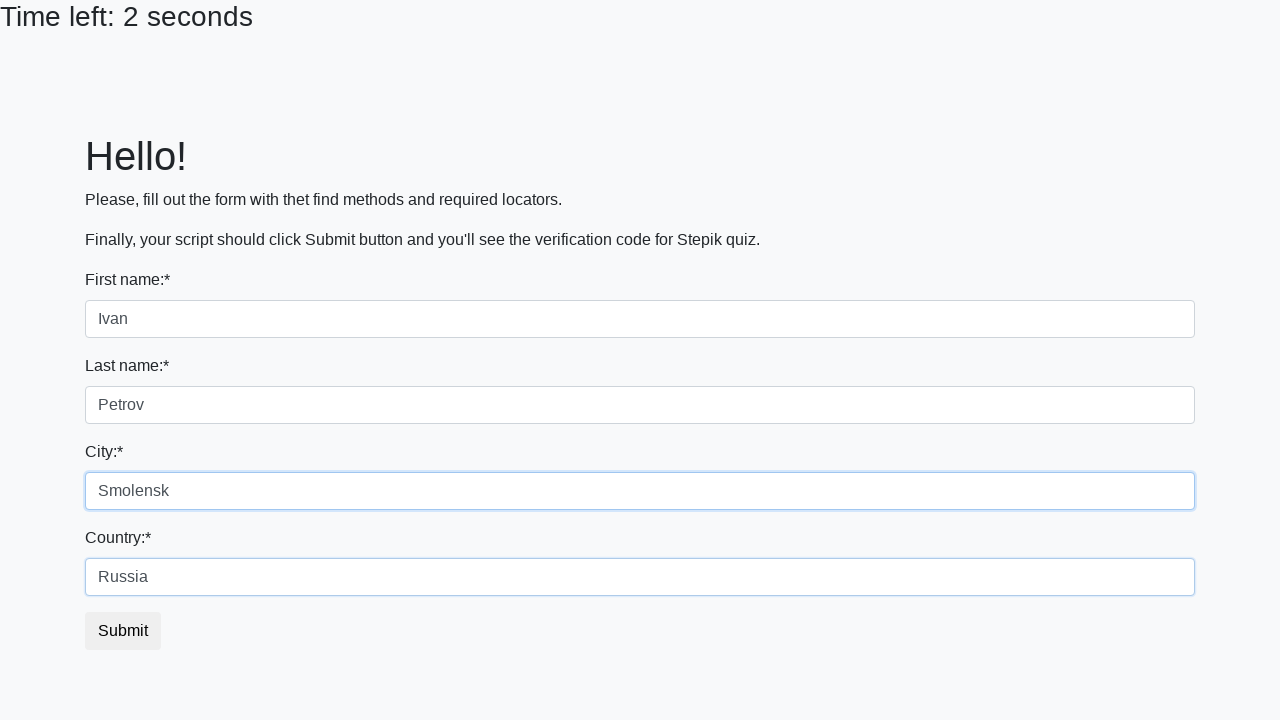

Clicked submit button to submit form at (123, 631) on button.btn
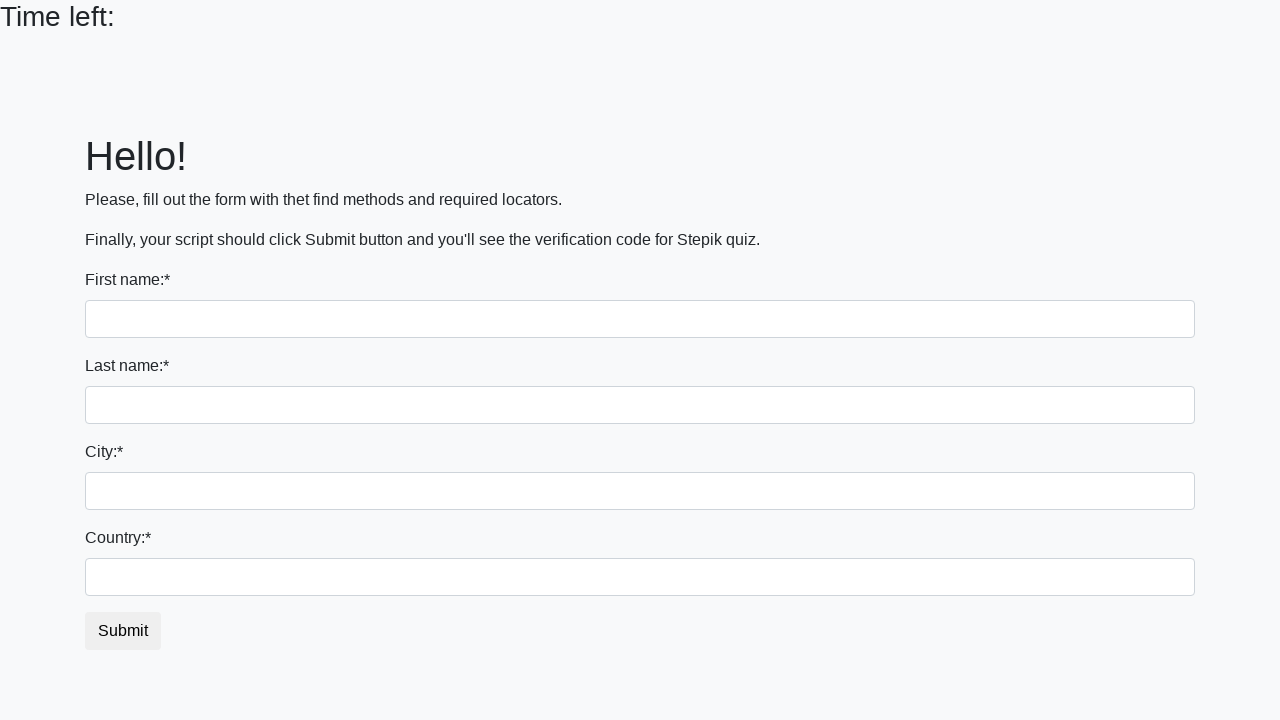

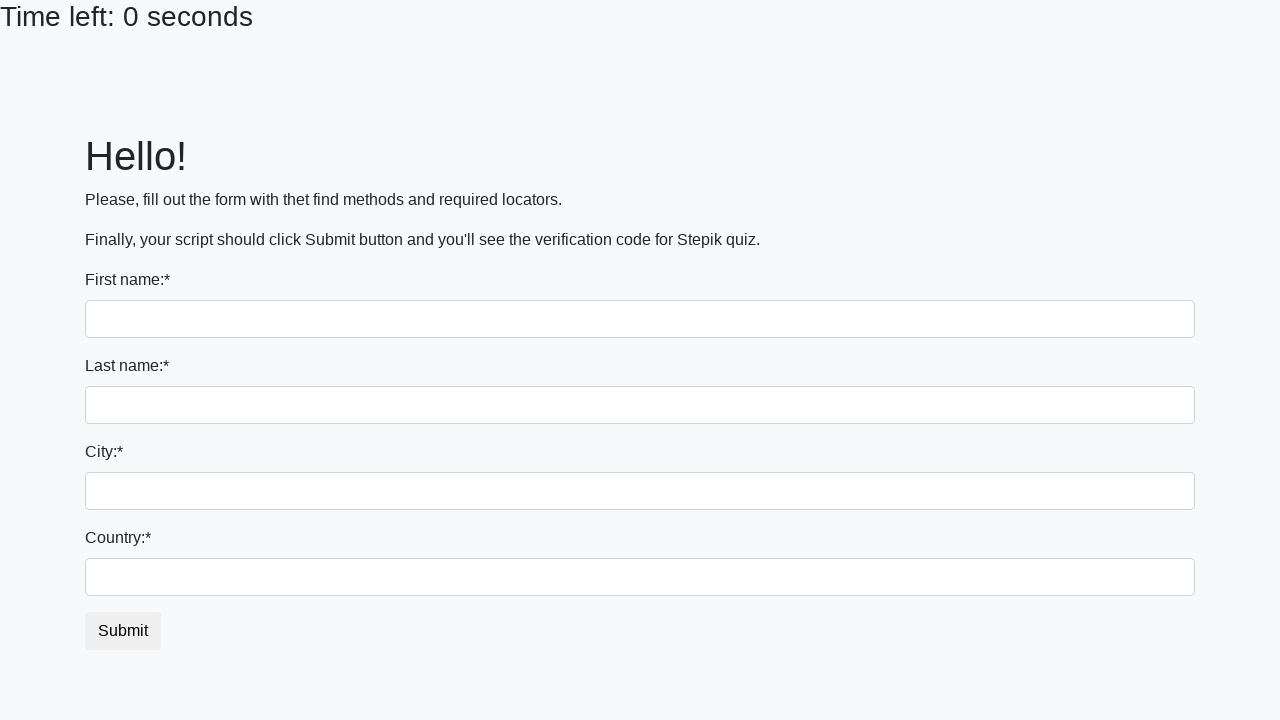